Tests file download functionality by clicking the download button on a demo automation testing site

Starting URL: https://demo.automationtesting.in/FileDownload.html#google_vignette

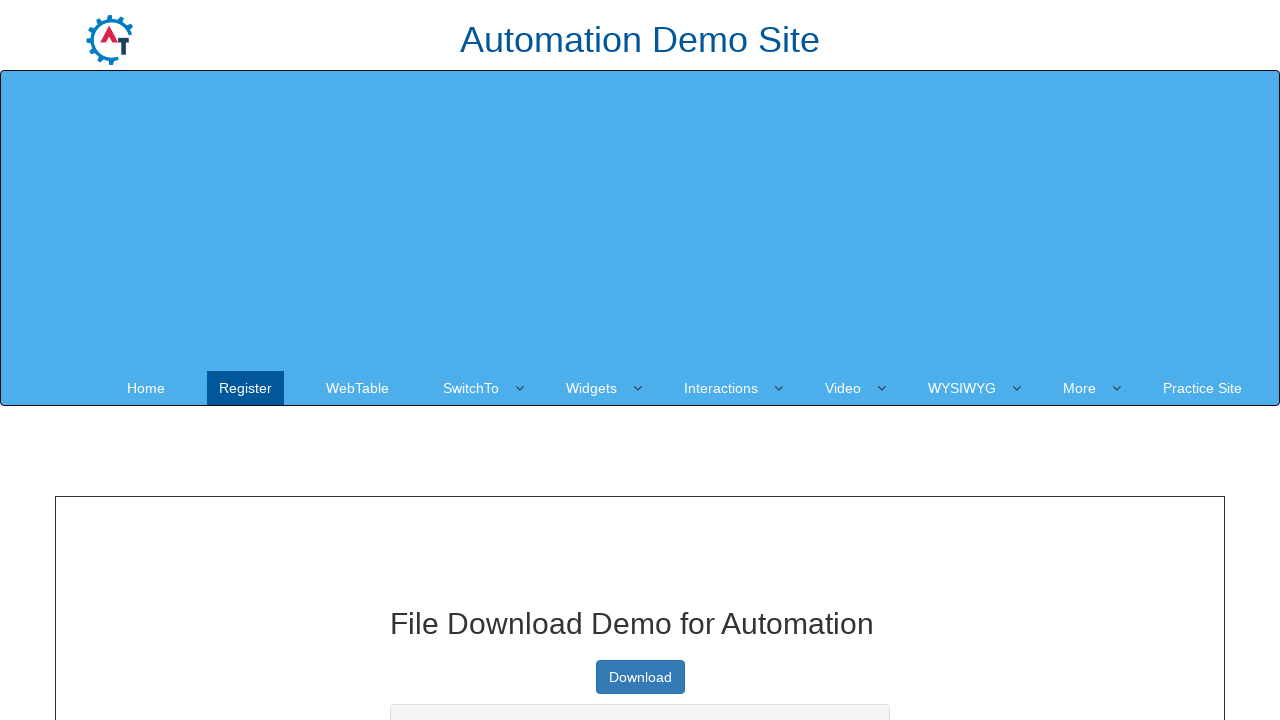

Navigated to file download demo page
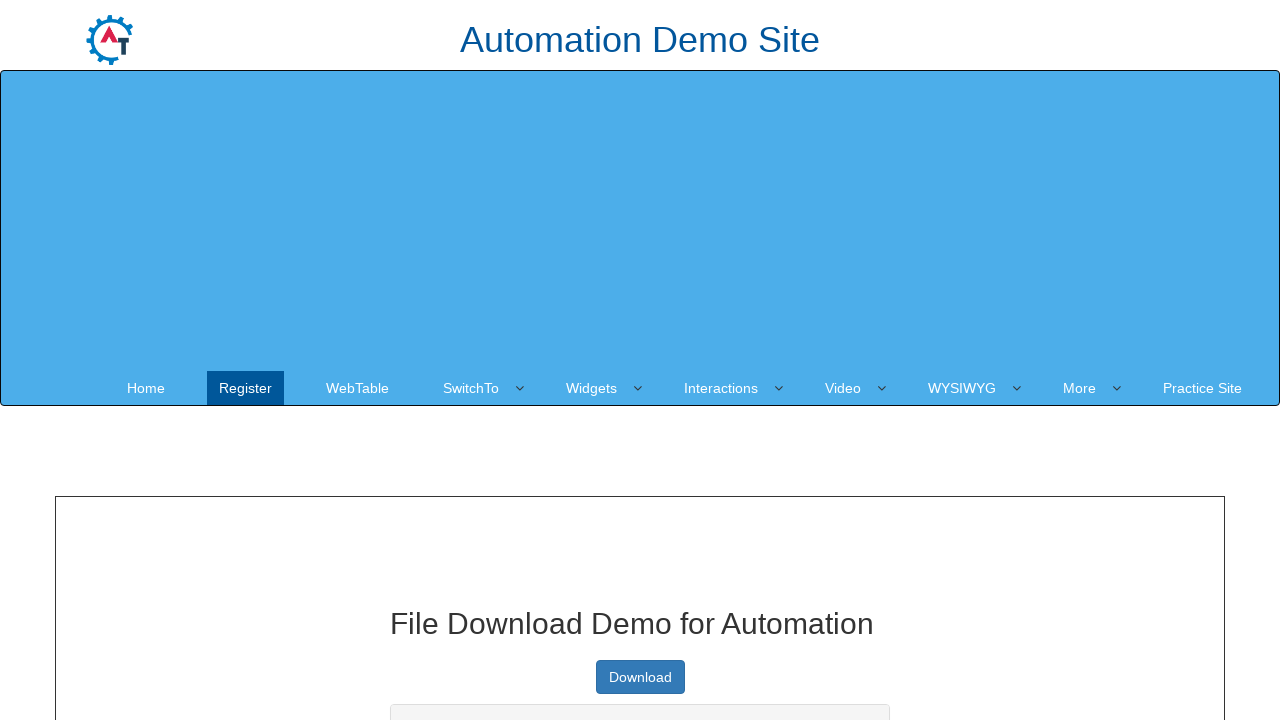

Clicked download button to initiate file download at (640, 677) on xpath=//a[@type='button']
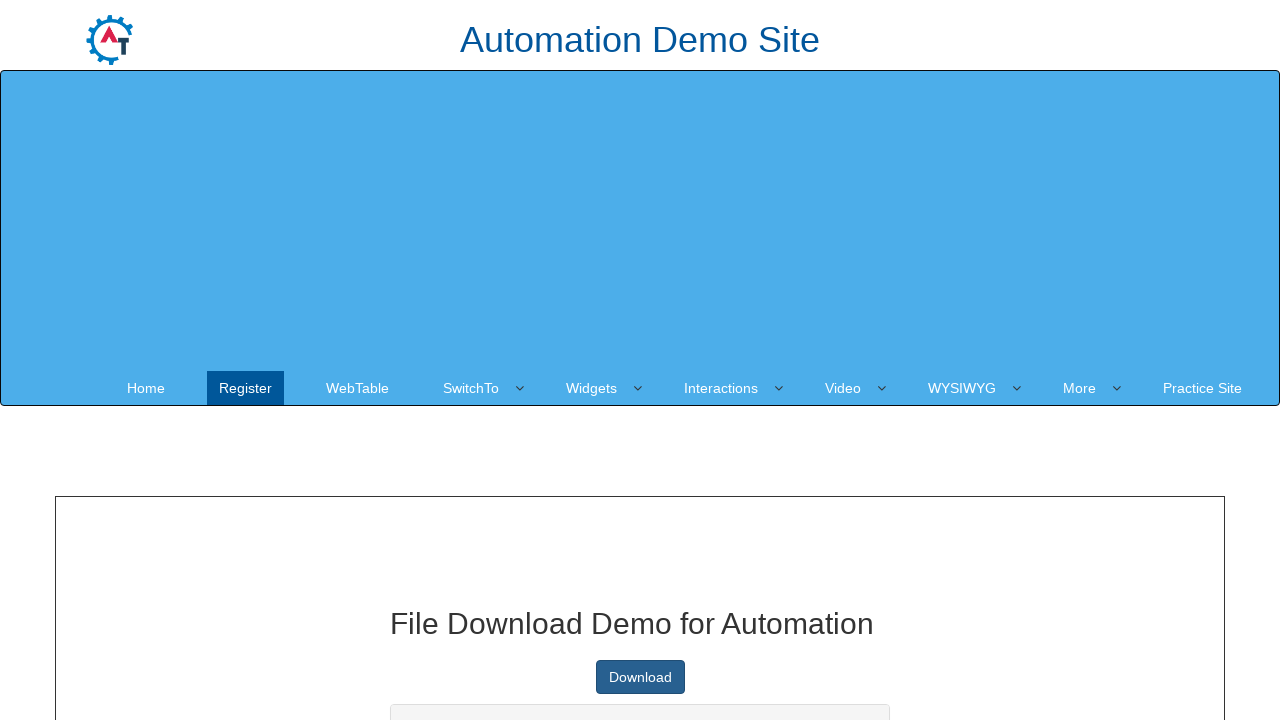

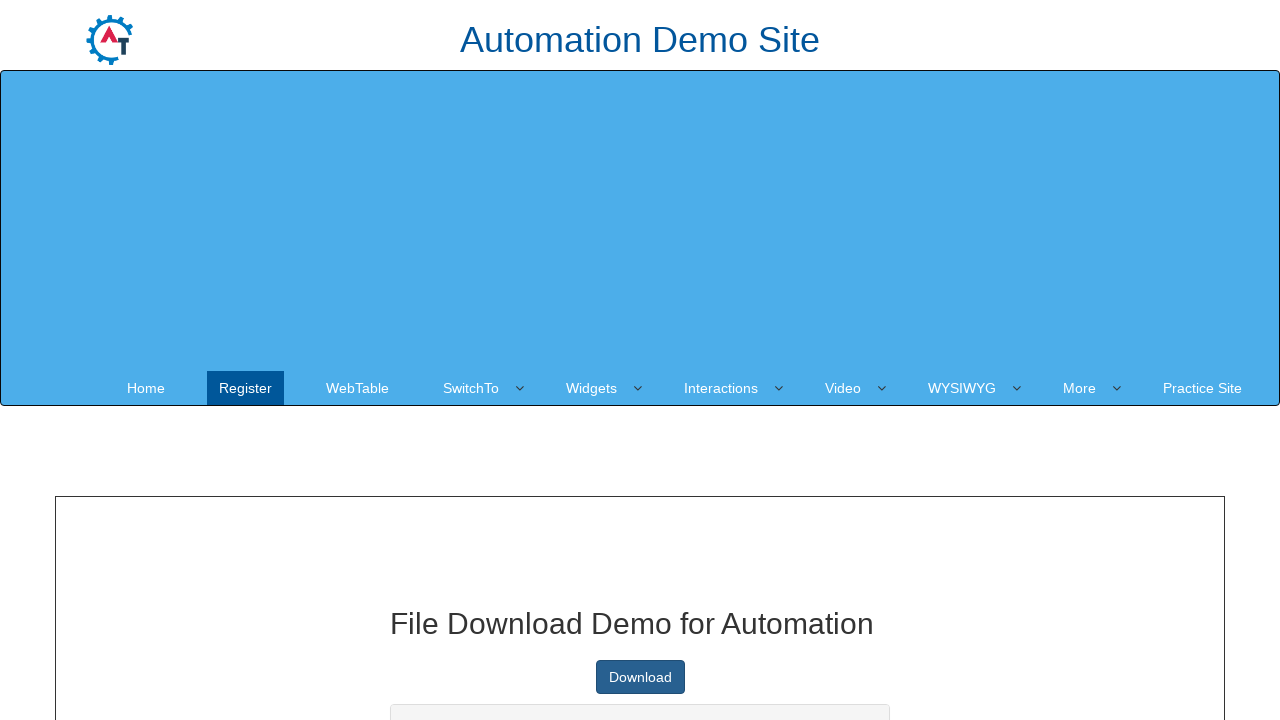